Tests that mismatched confirmation email displays error message

Starting URL: https://alada.vn/tai-khoan/dang-ky.html

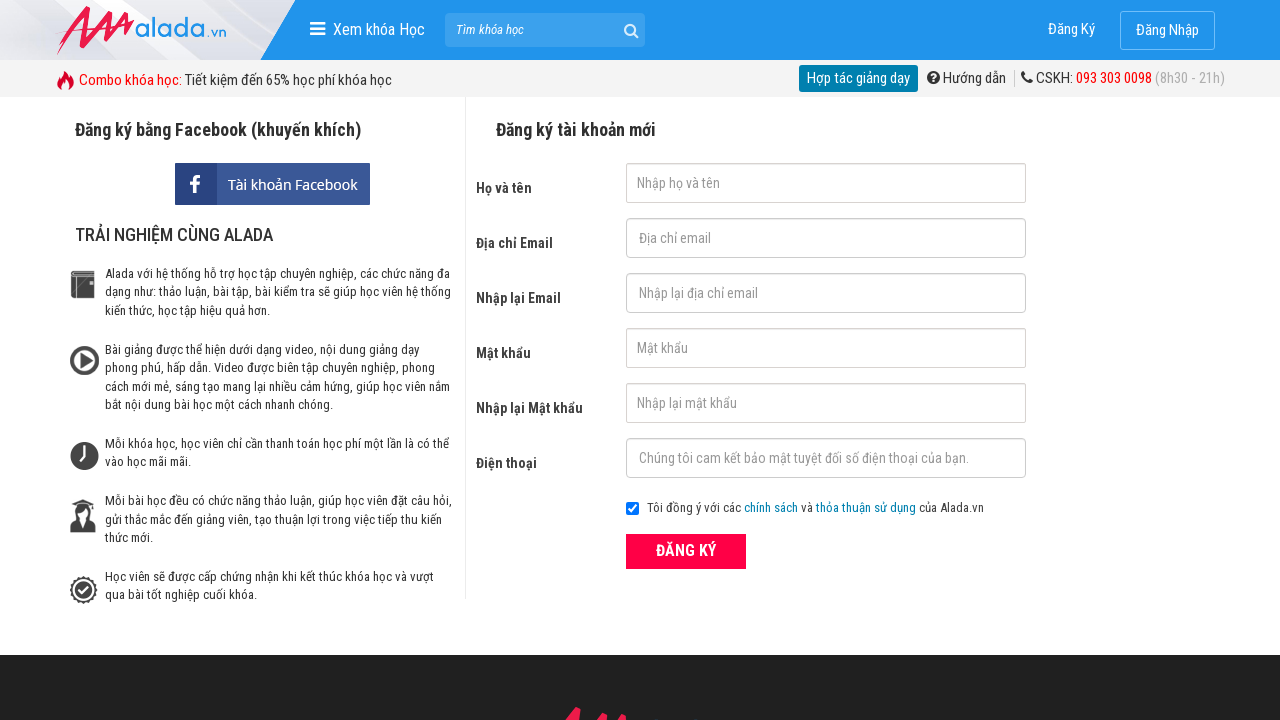

Filled first name field with 'Nga Hoang' on #txtFirstname
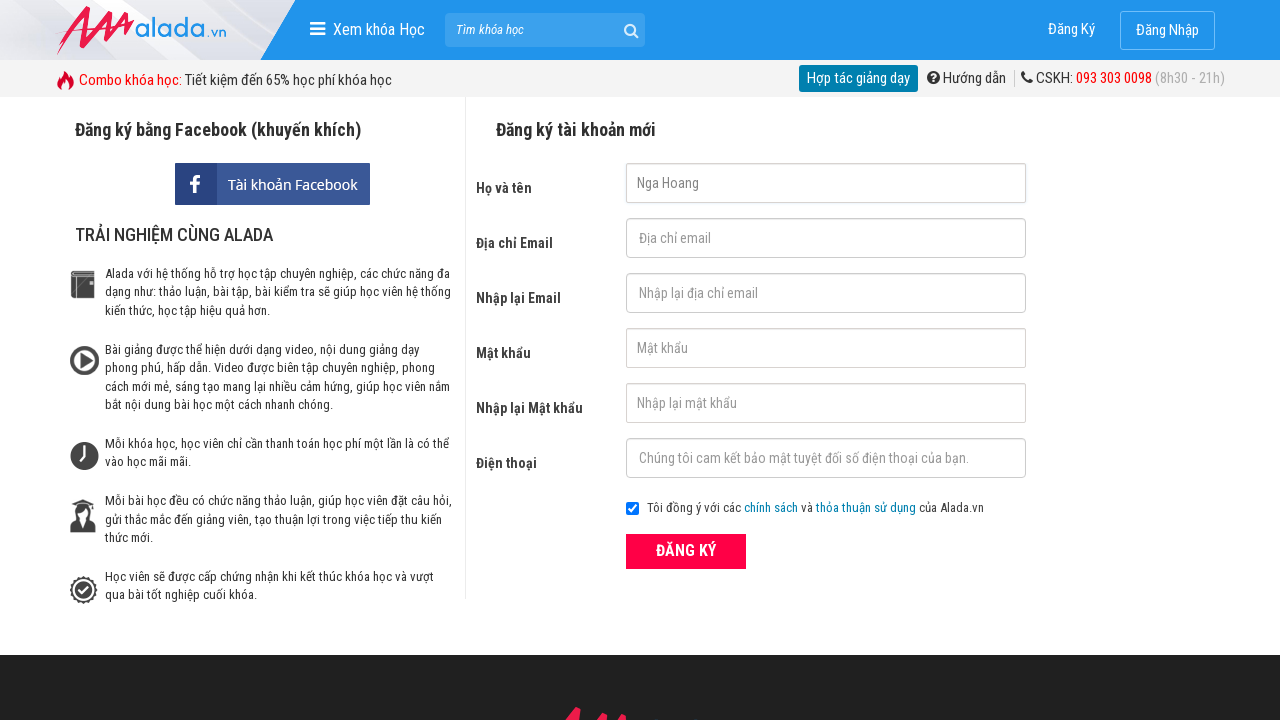

Filled email field with 'nga@gmail.com' on #txtEmail
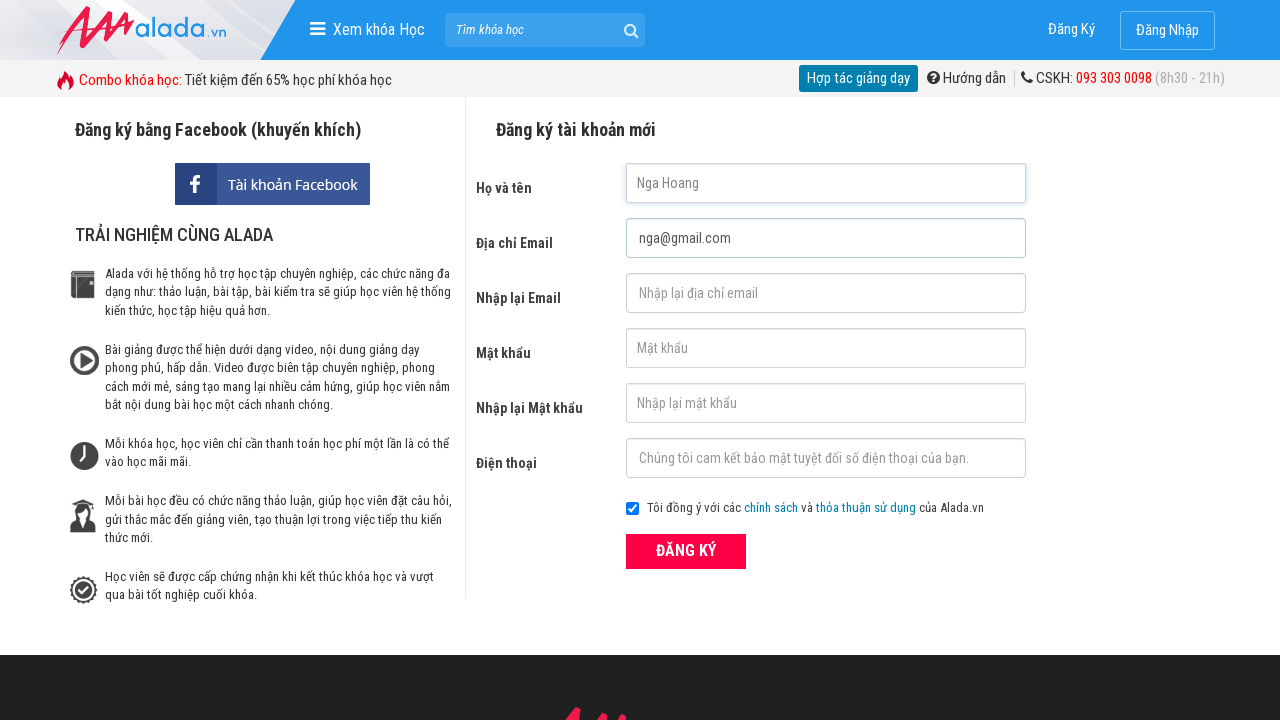

Filled confirmation email field with mismatched email 'ngaabc@gmail.com' on #txtCEmail
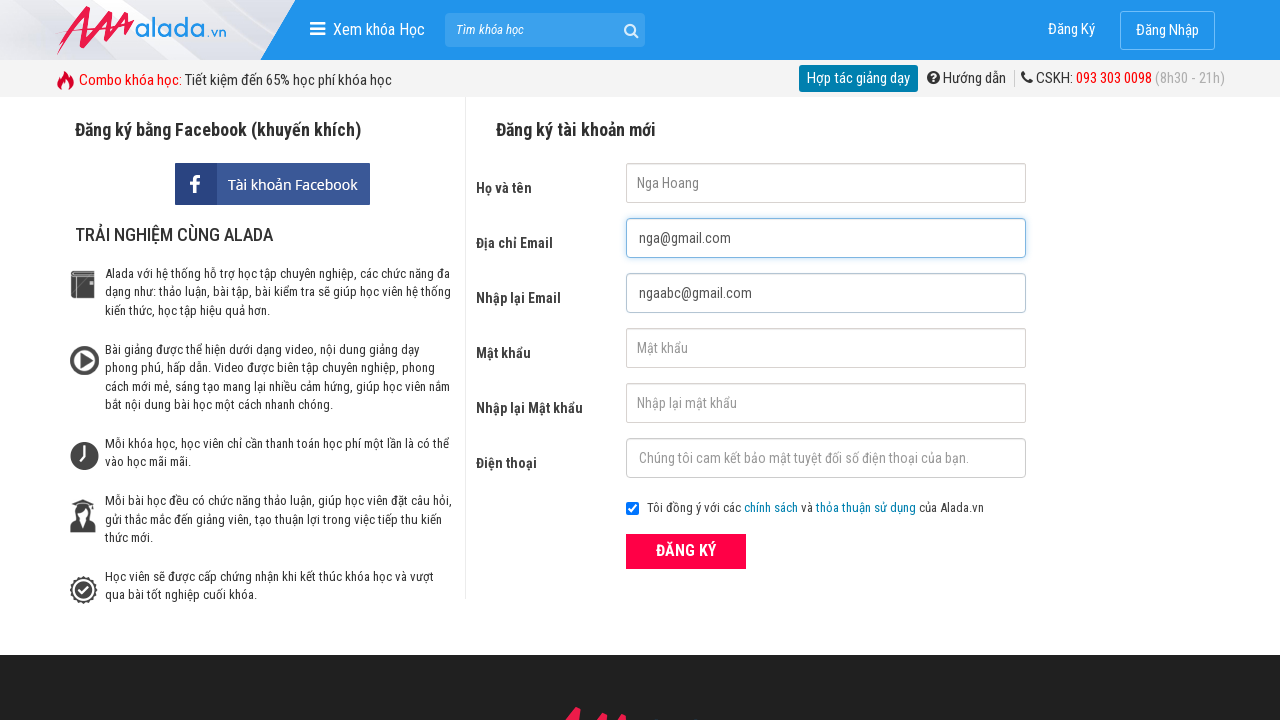

Filled password field with '123456789' on #txtPassword
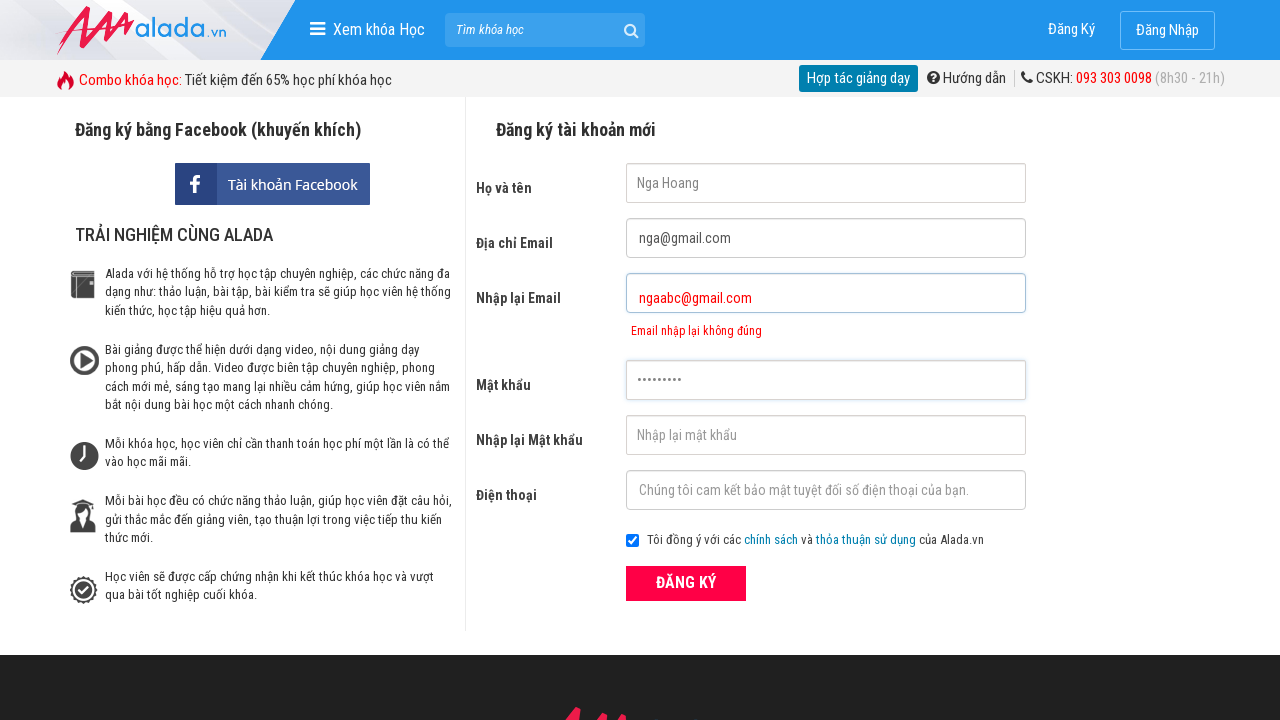

Filled confirmation password field with '123456789' on #txtCPassword
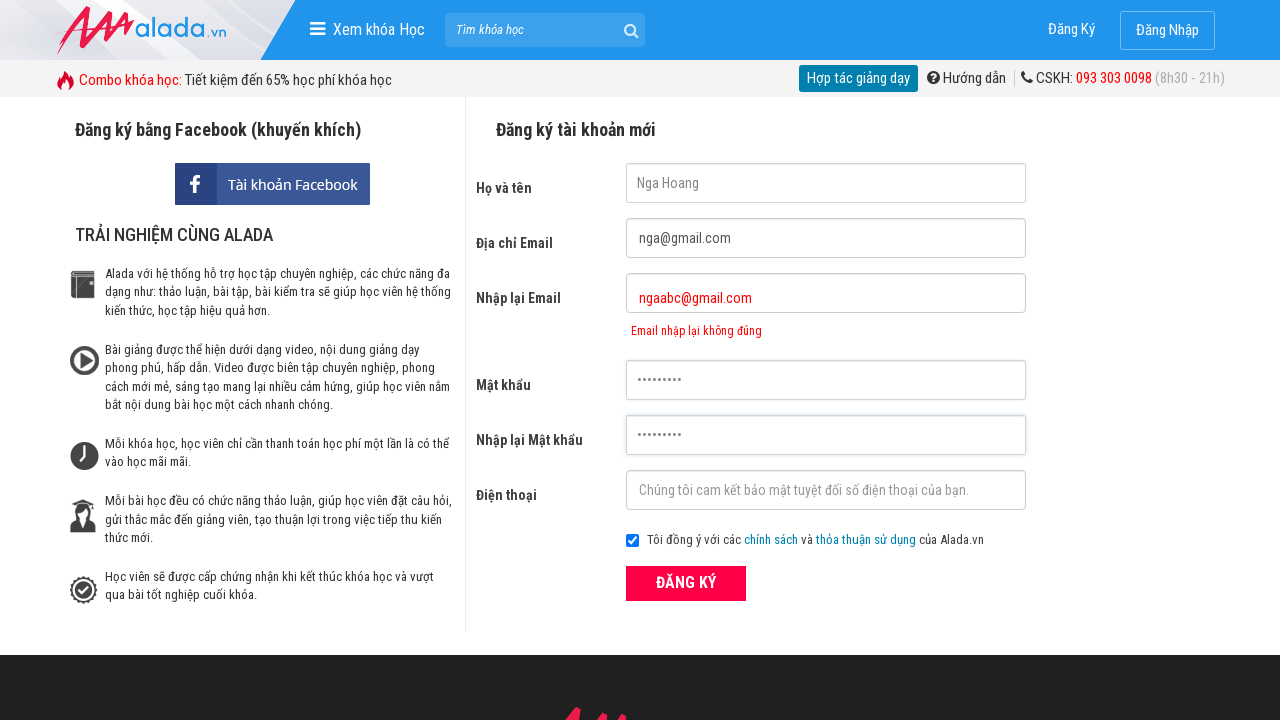

Filled phone number field with '0909232564' on #txtPhone
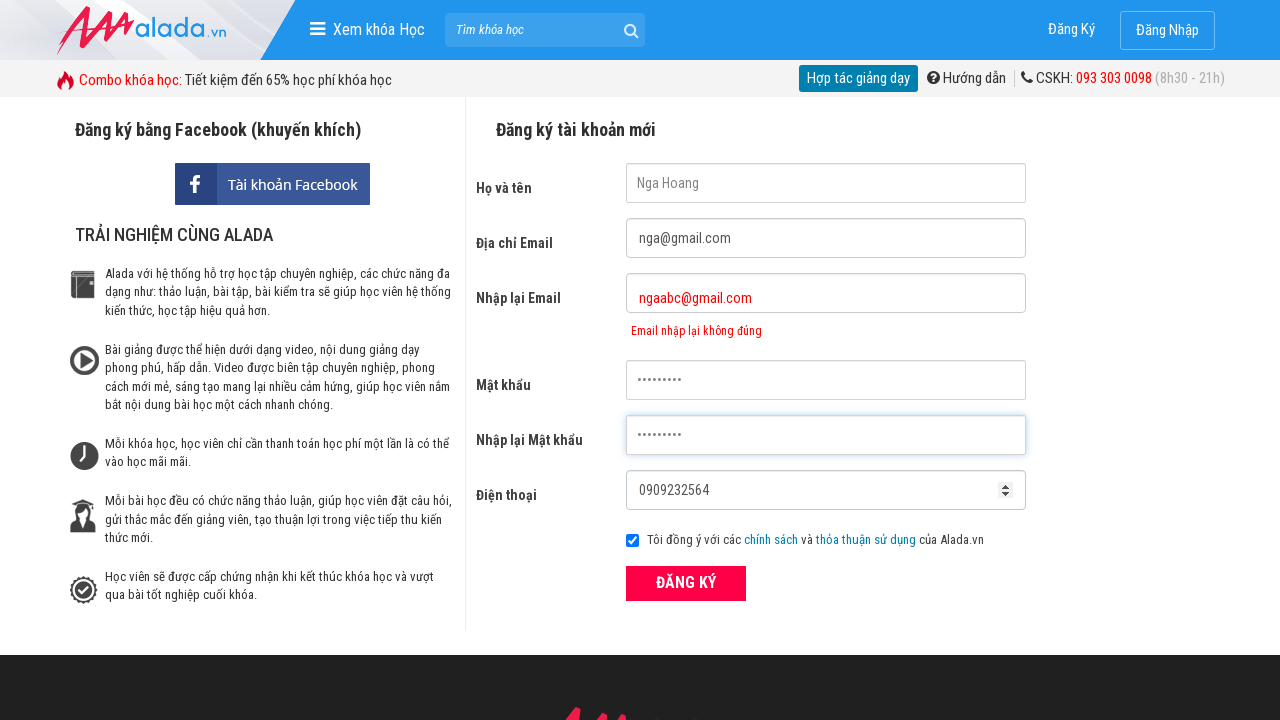

Clicked ĐĂNG KÝ (register) button at (686, 583) on xpath=//form[@id='frmLogin']//button[text()='ĐĂNG KÝ']
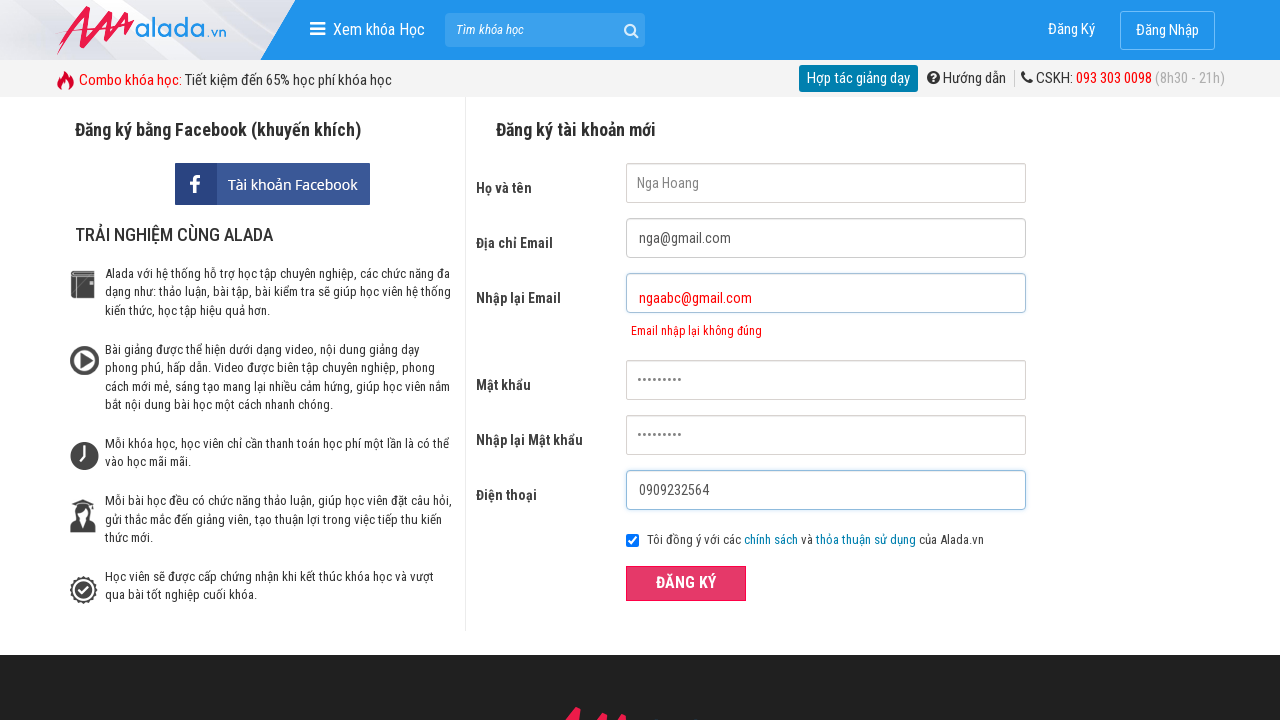

Waited for confirmation email error message to appear
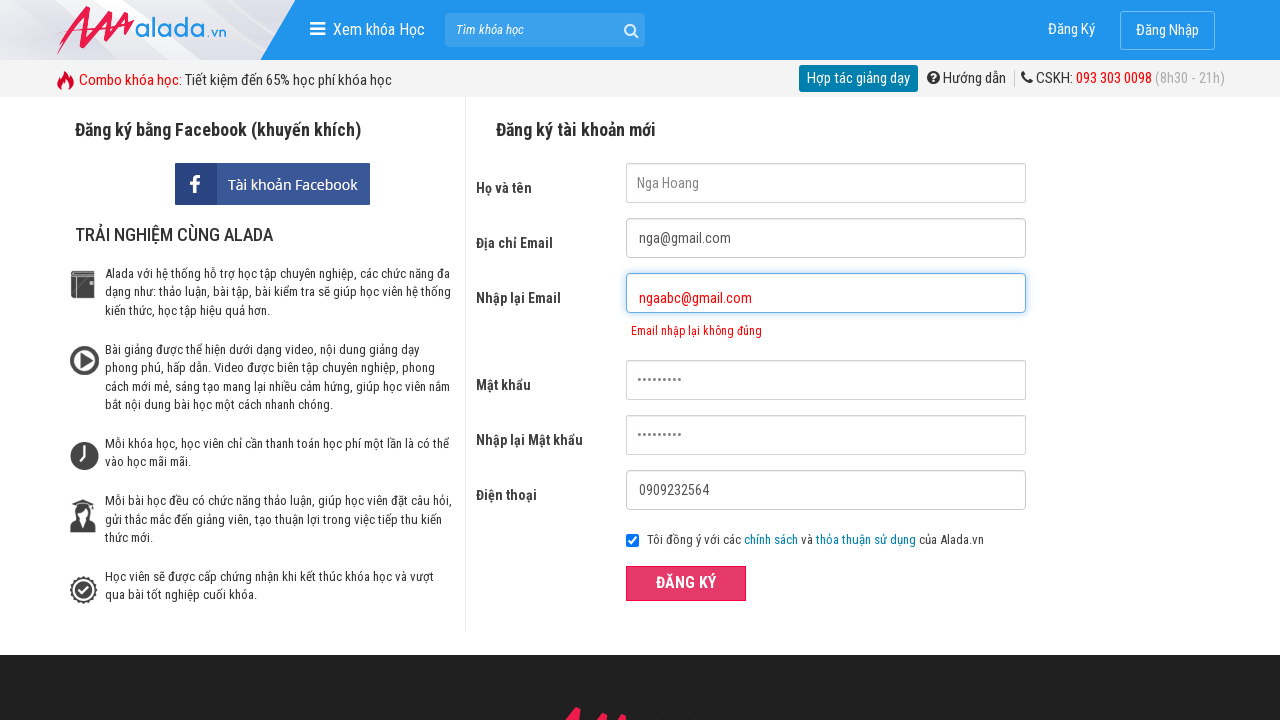

Verified error message 'Email nhập lại không đúng' is displayed for mismatched confirmation email
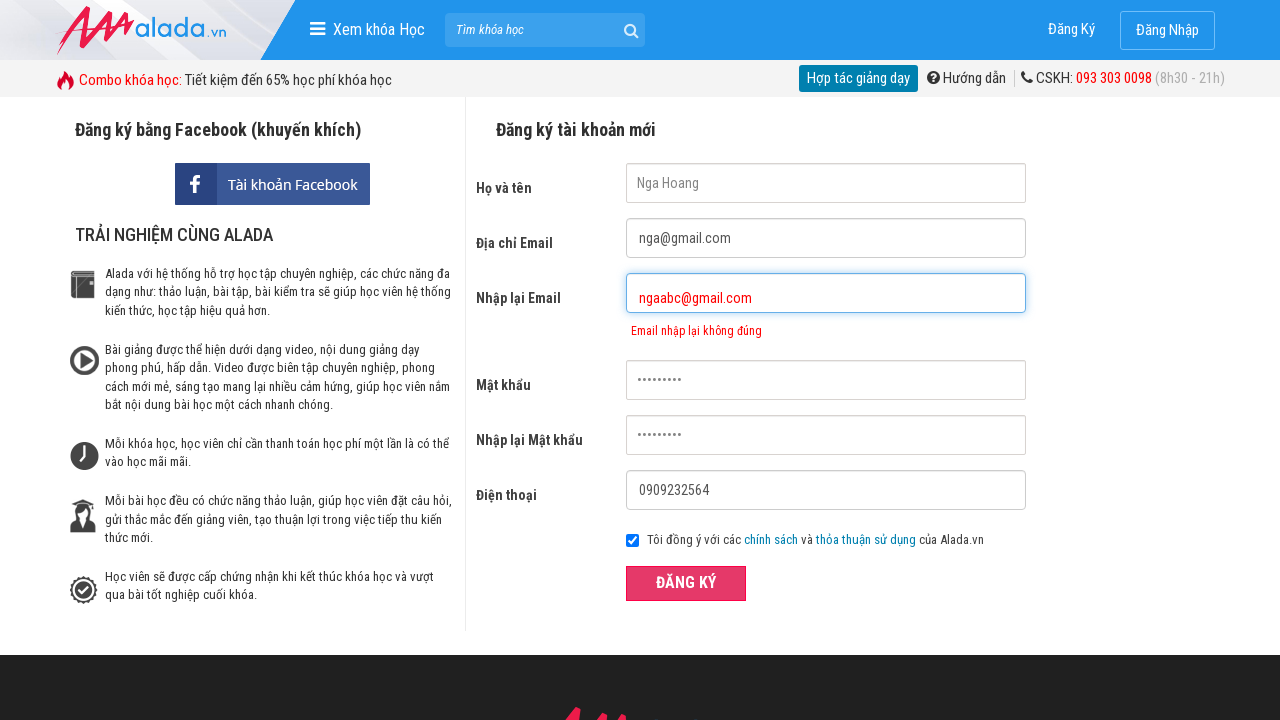

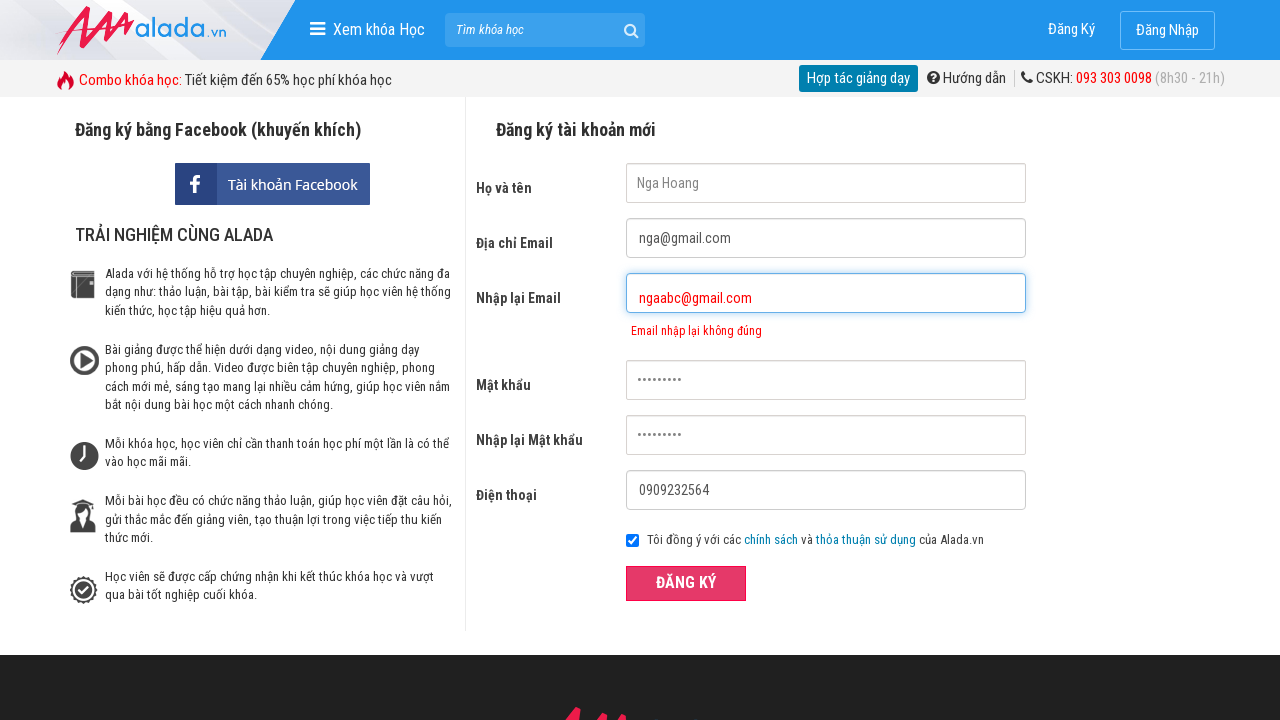